Tests a simple modal dialog by clicking a button to open the modal and verifying the modal content appears

Starting URL: https://applitools.github.io/demo/TestPages/ModalsPage/index.html

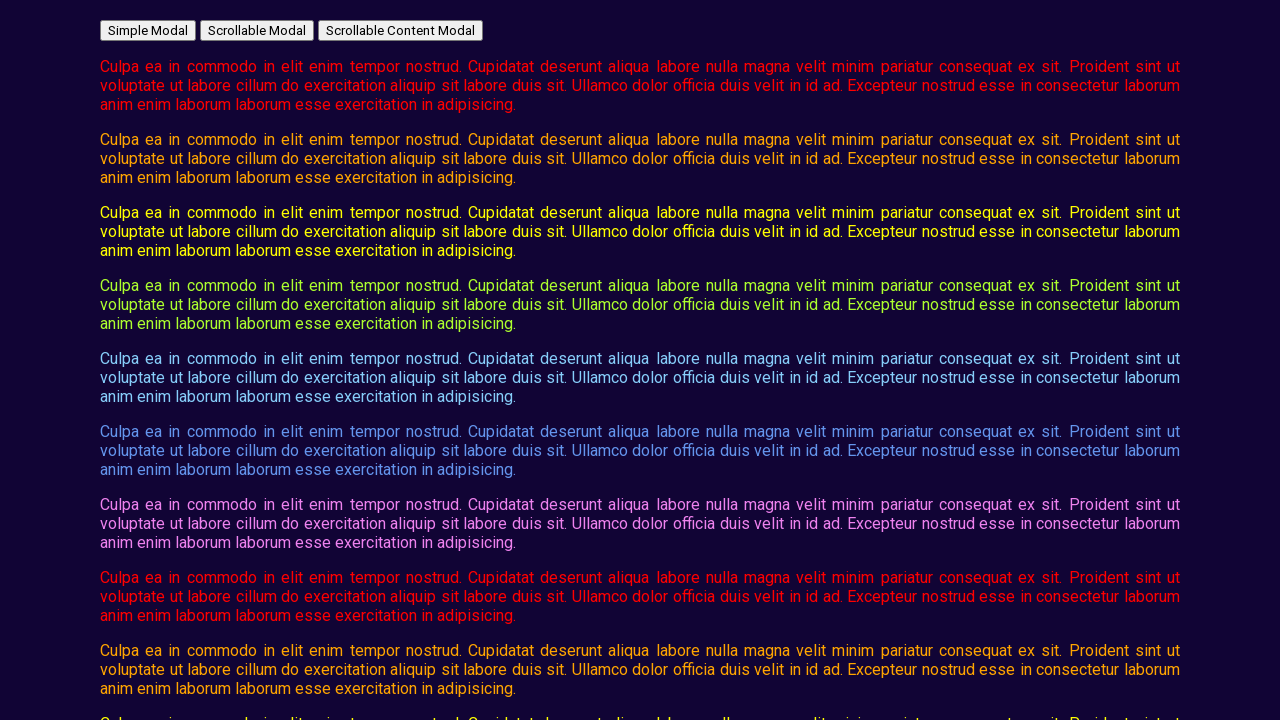

Clicked button to open the simple modal at (148, 30) on #open_simple_modal
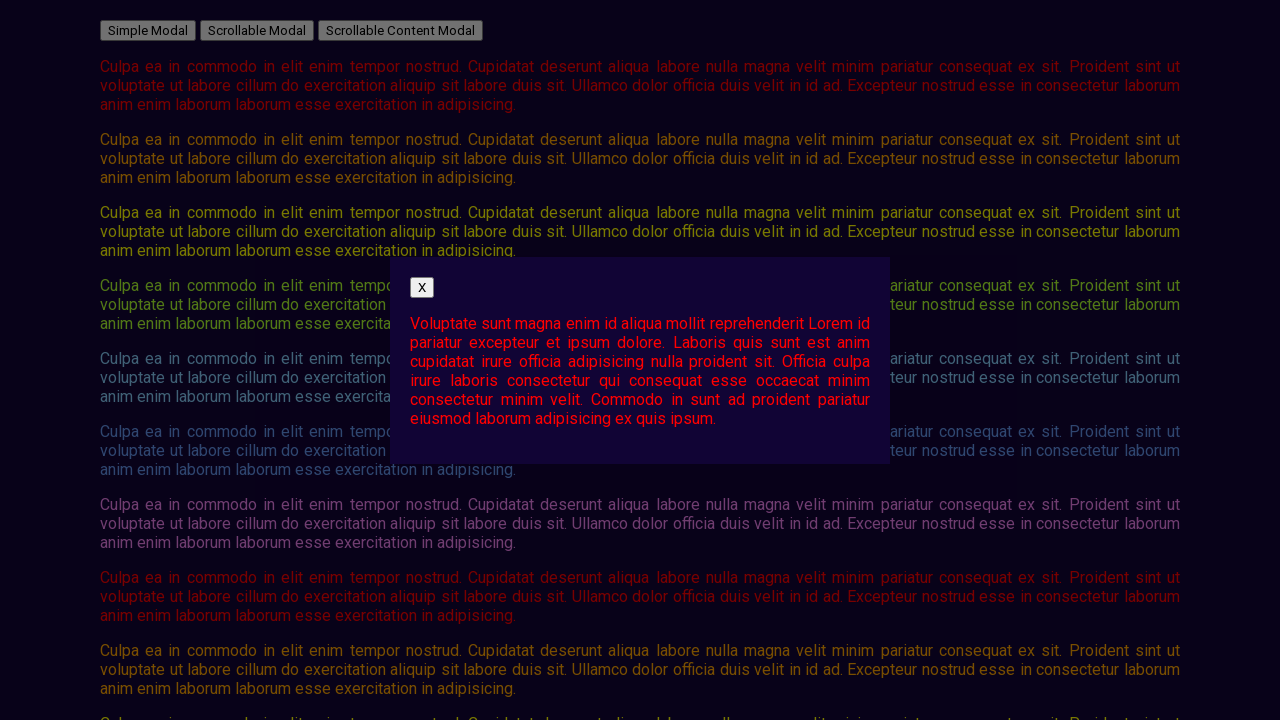

Modal content became visible
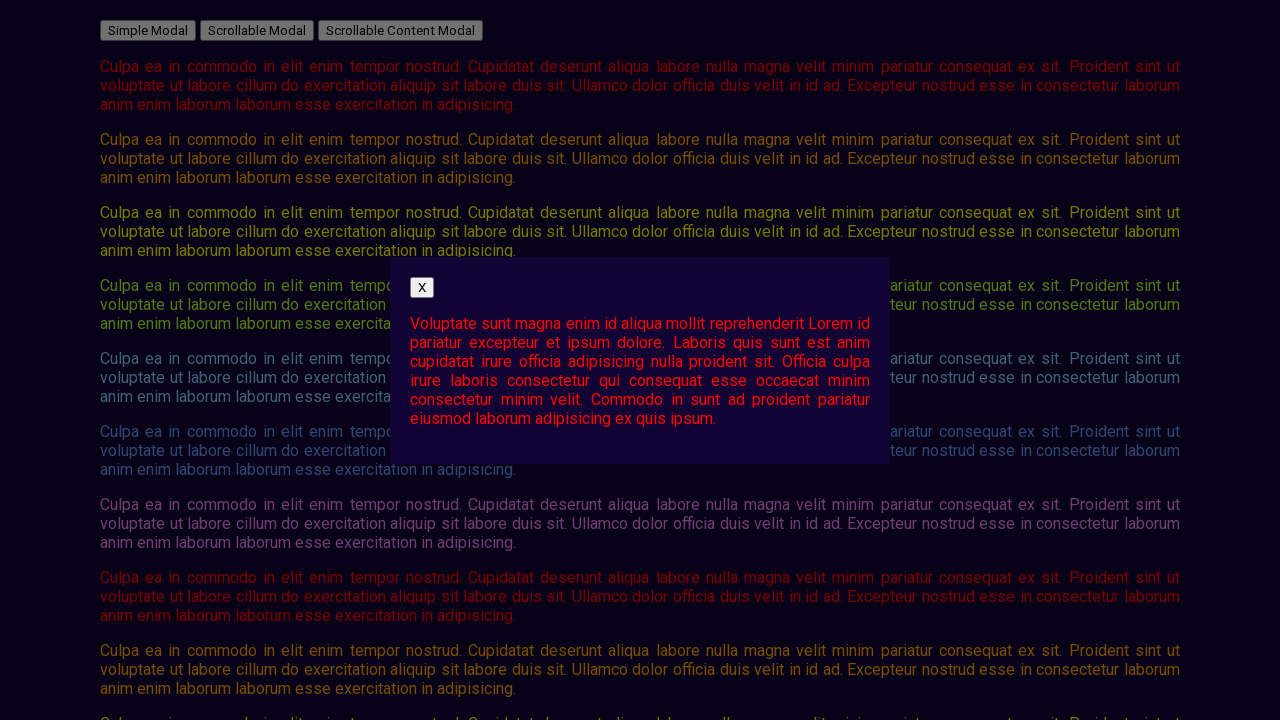

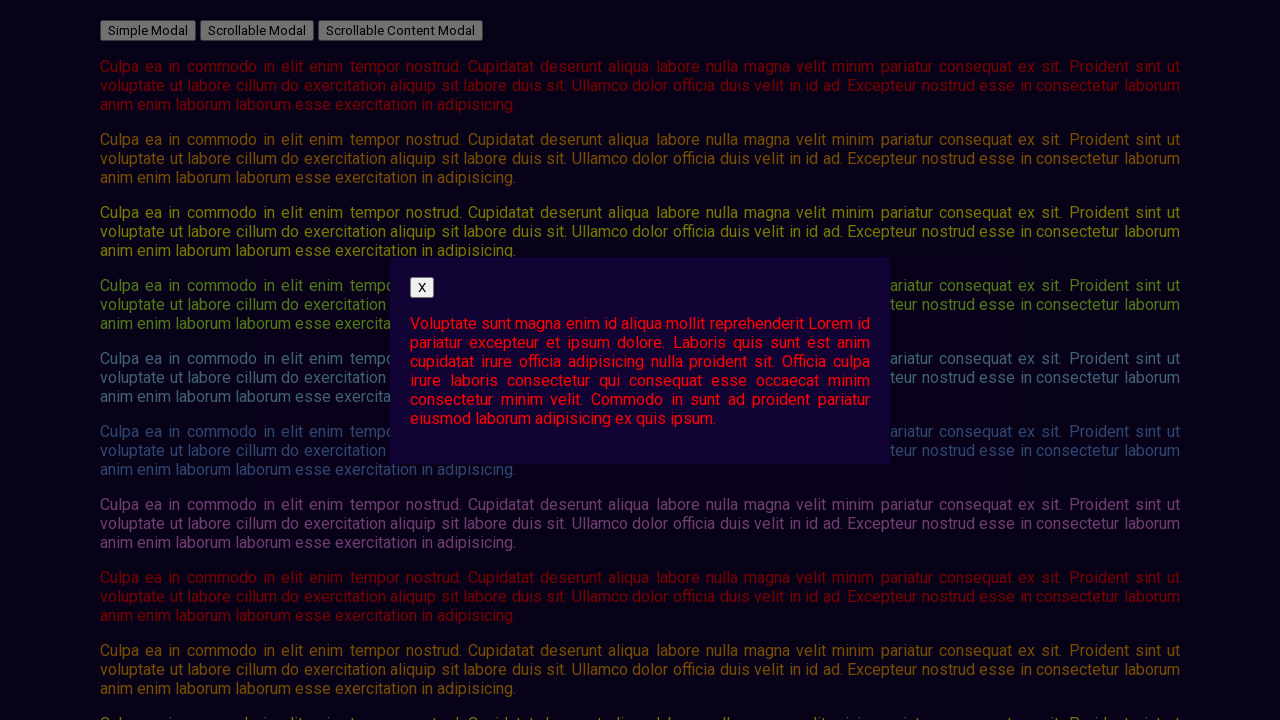